Opens the Greens Tech Selenium course content page and verifies the page loads

Starting URL: http://greenstech.in/selenium-course-content.html

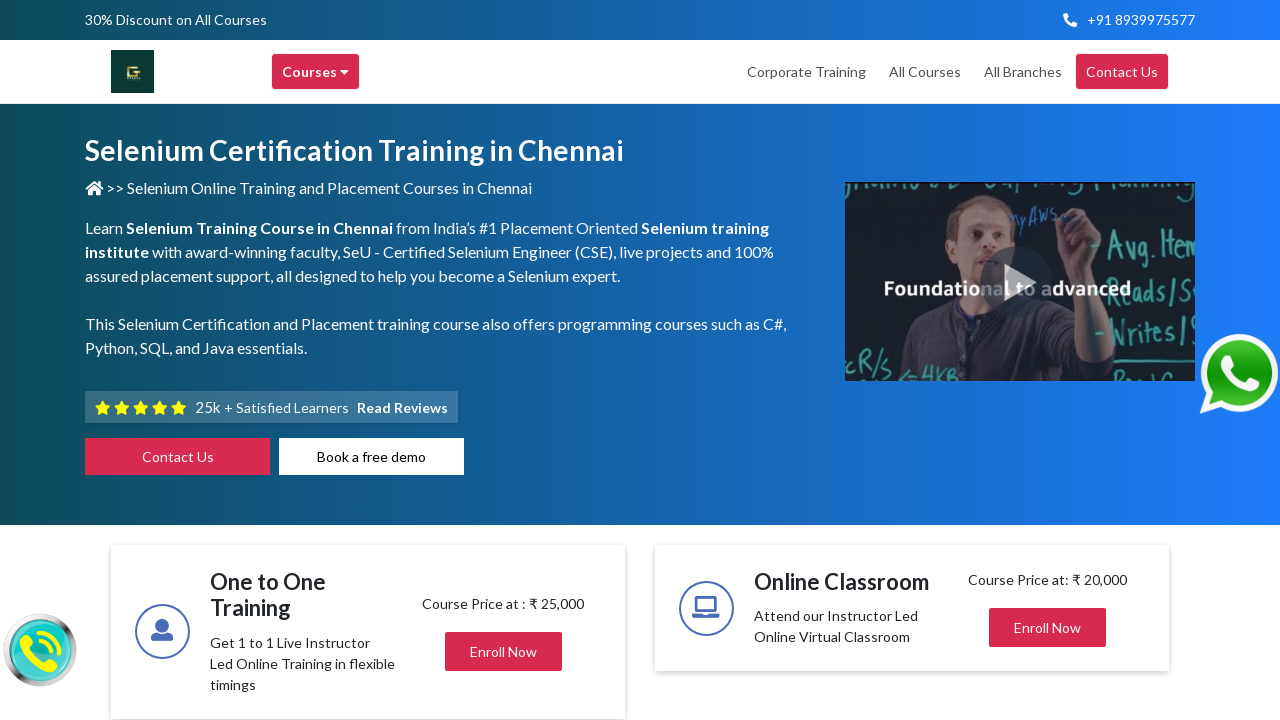

Navigated to Greens Tech Selenium course content page
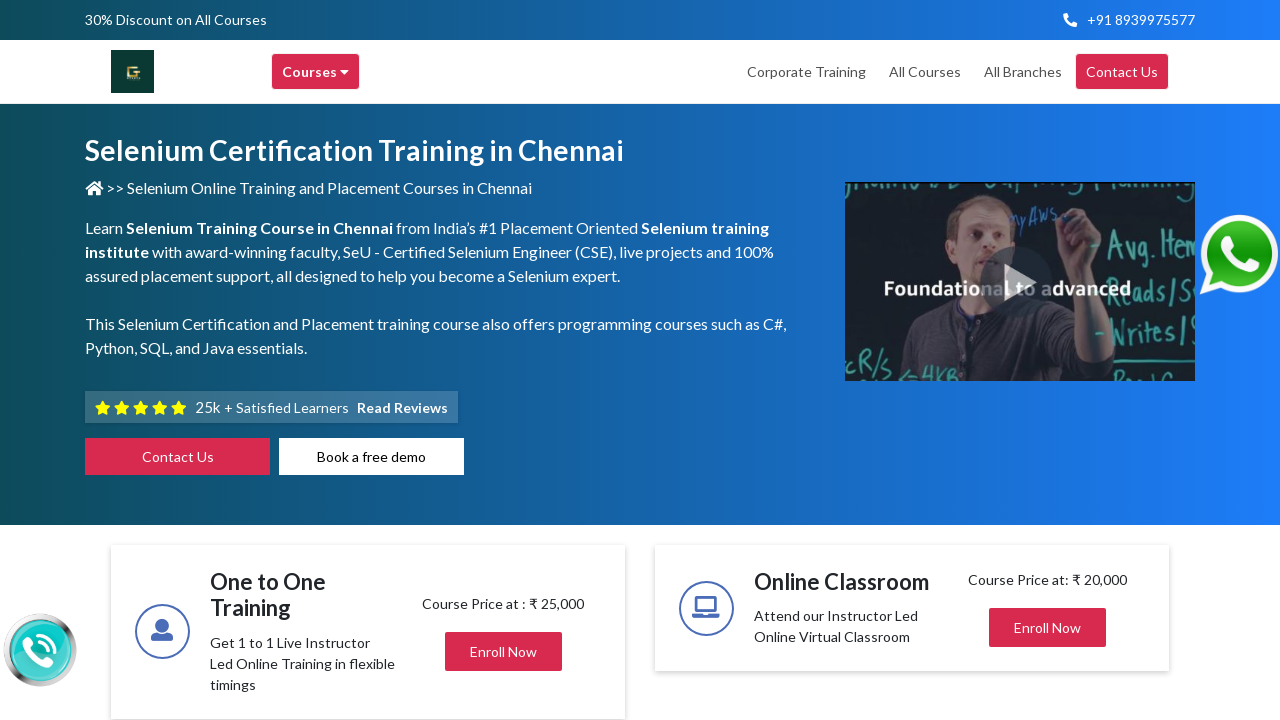

Page DOM content loaded completely
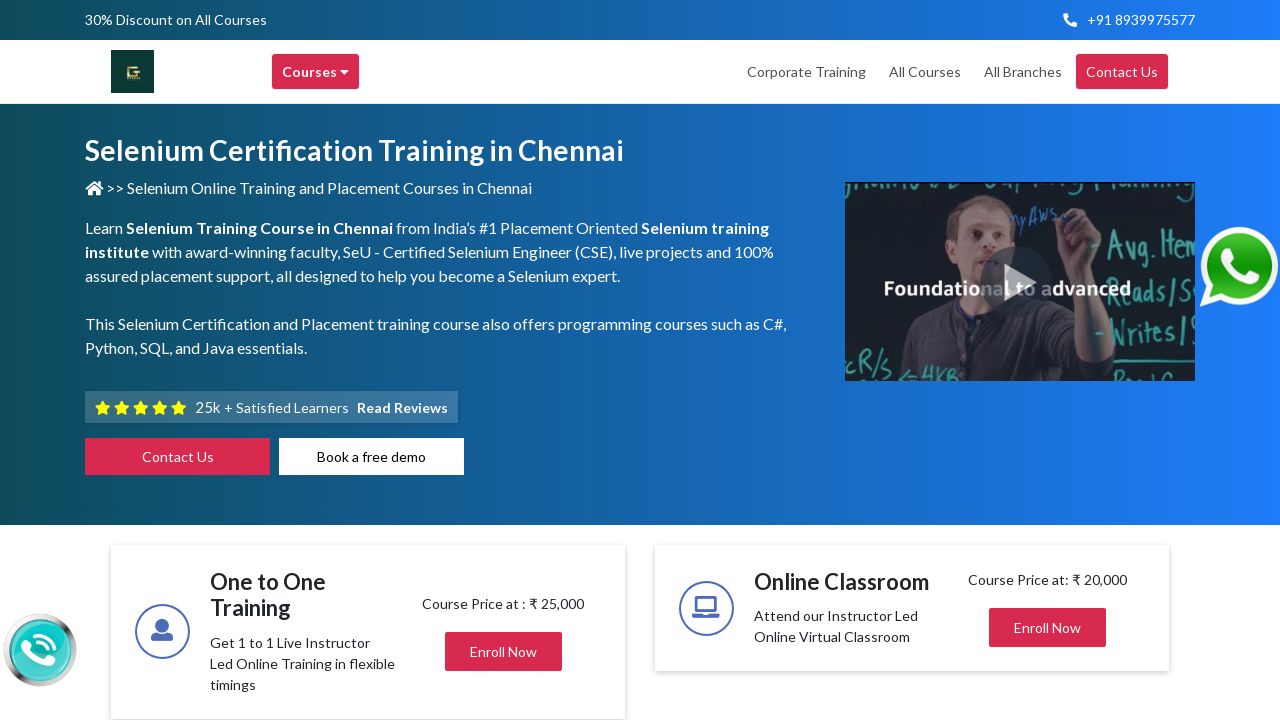

Body element is present - page layout verified
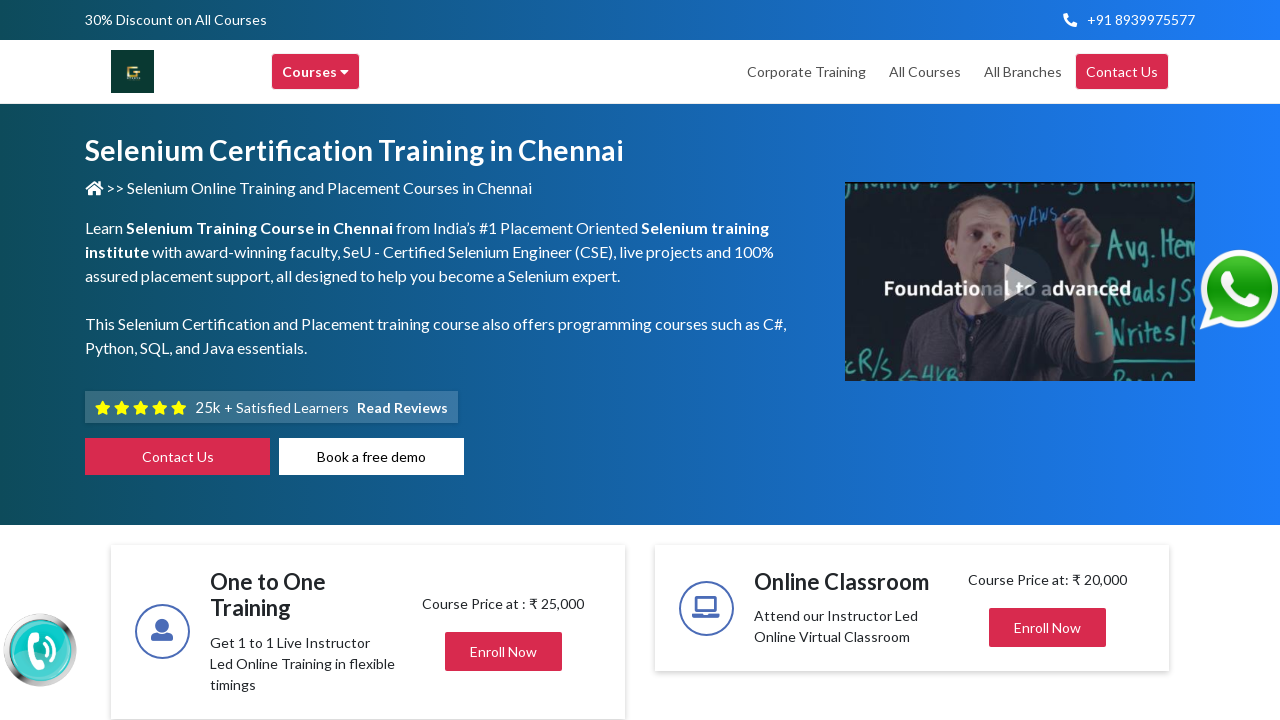

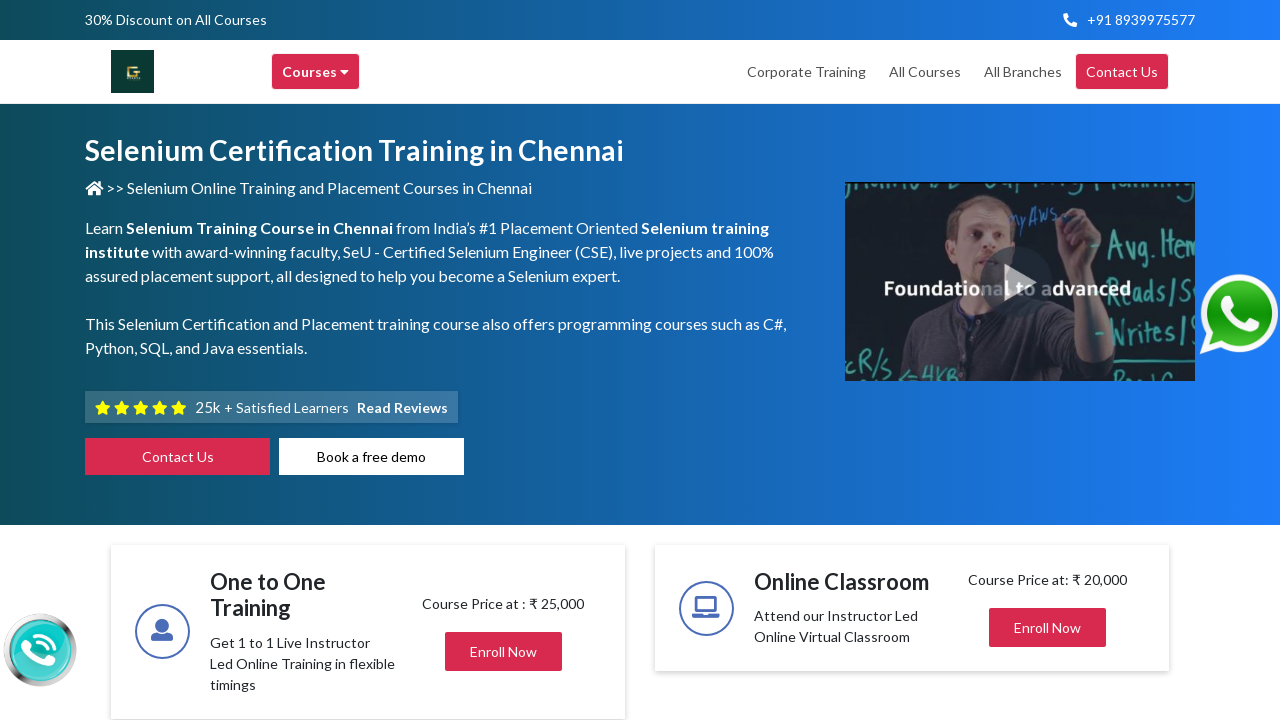